Fills out a form with first name, last name, and email, then submits it

Starting URL: http://secure-retreat-92358.herokuapp.com/

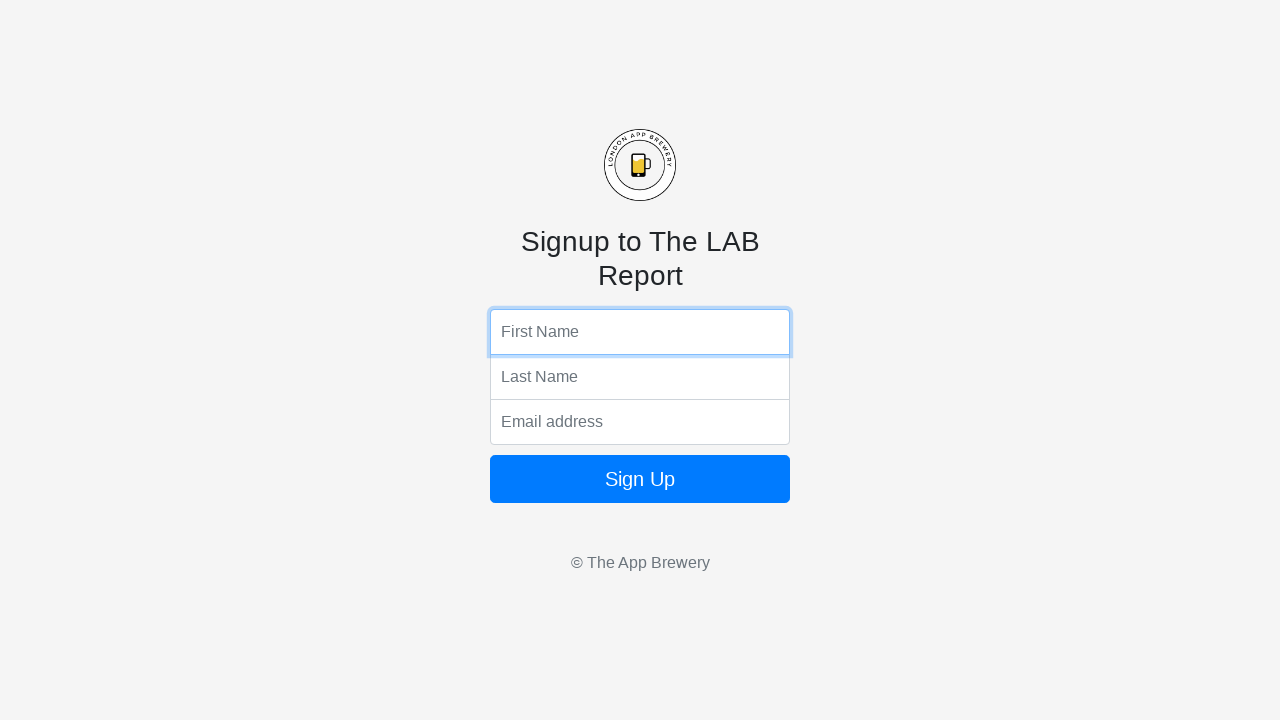

Filled first name field with 'Michael' on input[name='fName']
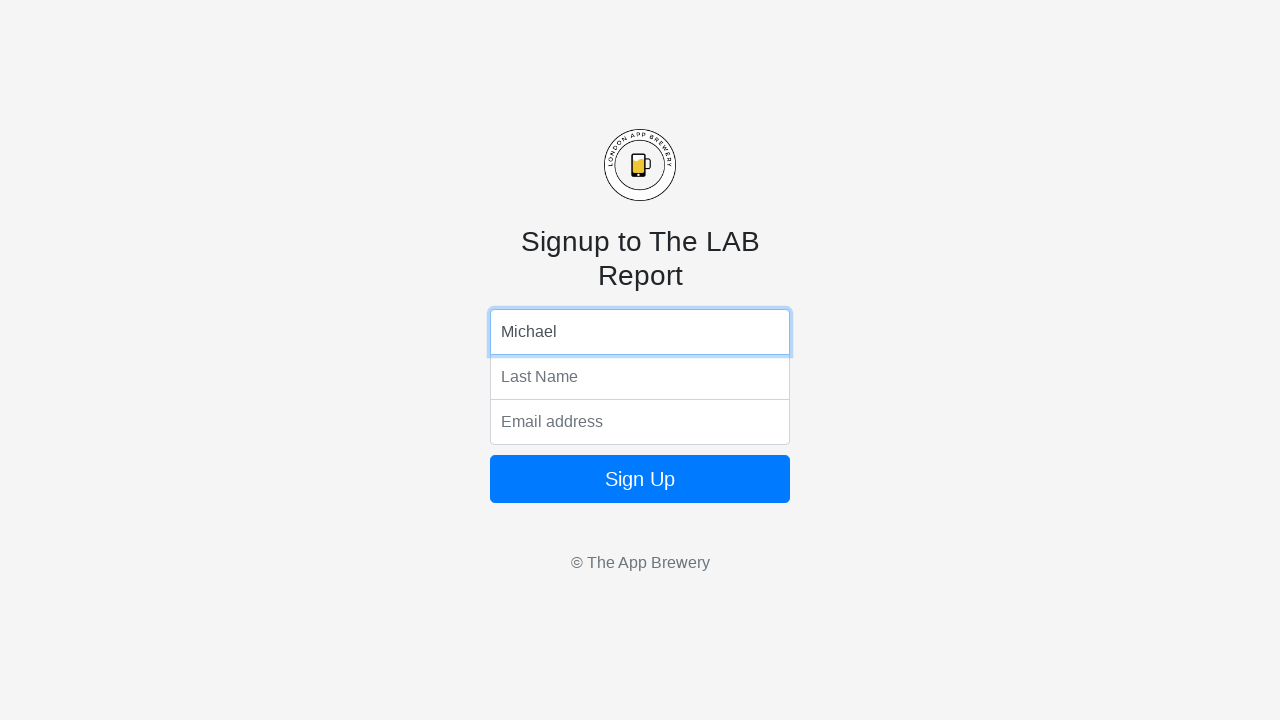

Filled last name field with 'Johnson' on input[name='lName']
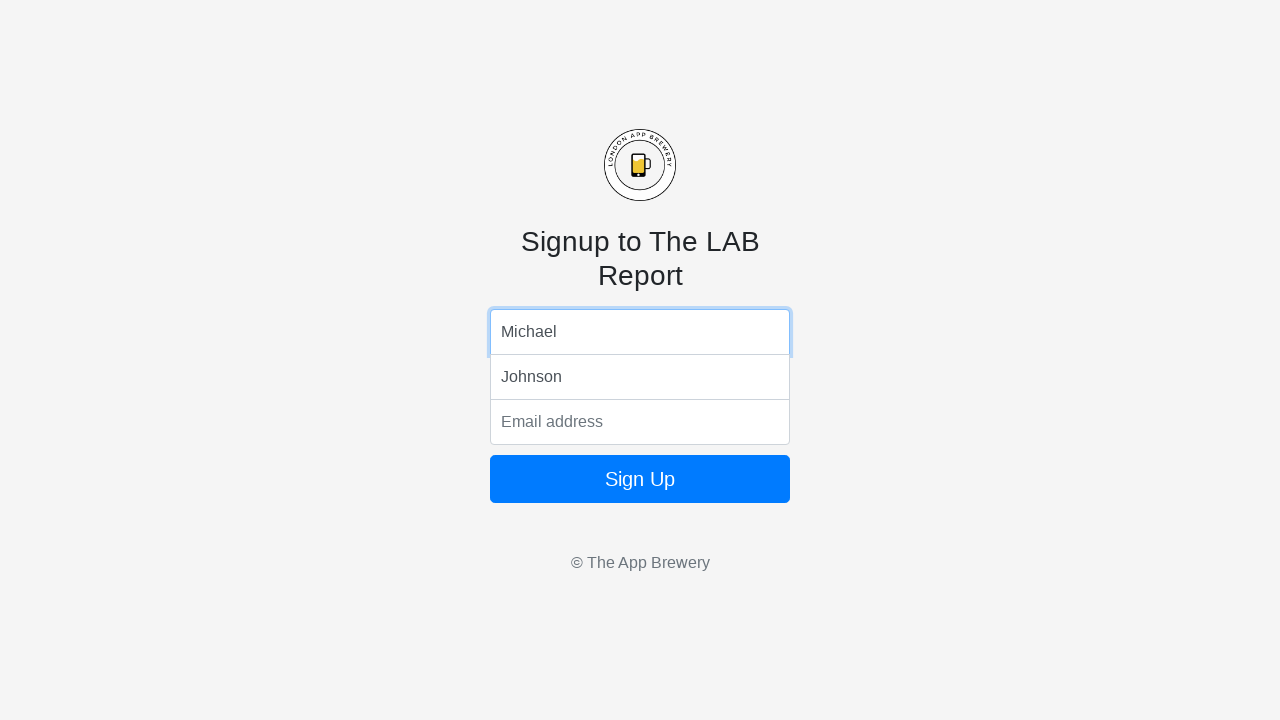

Filled email field with 'mjohnson@example.com' on input[name='email']
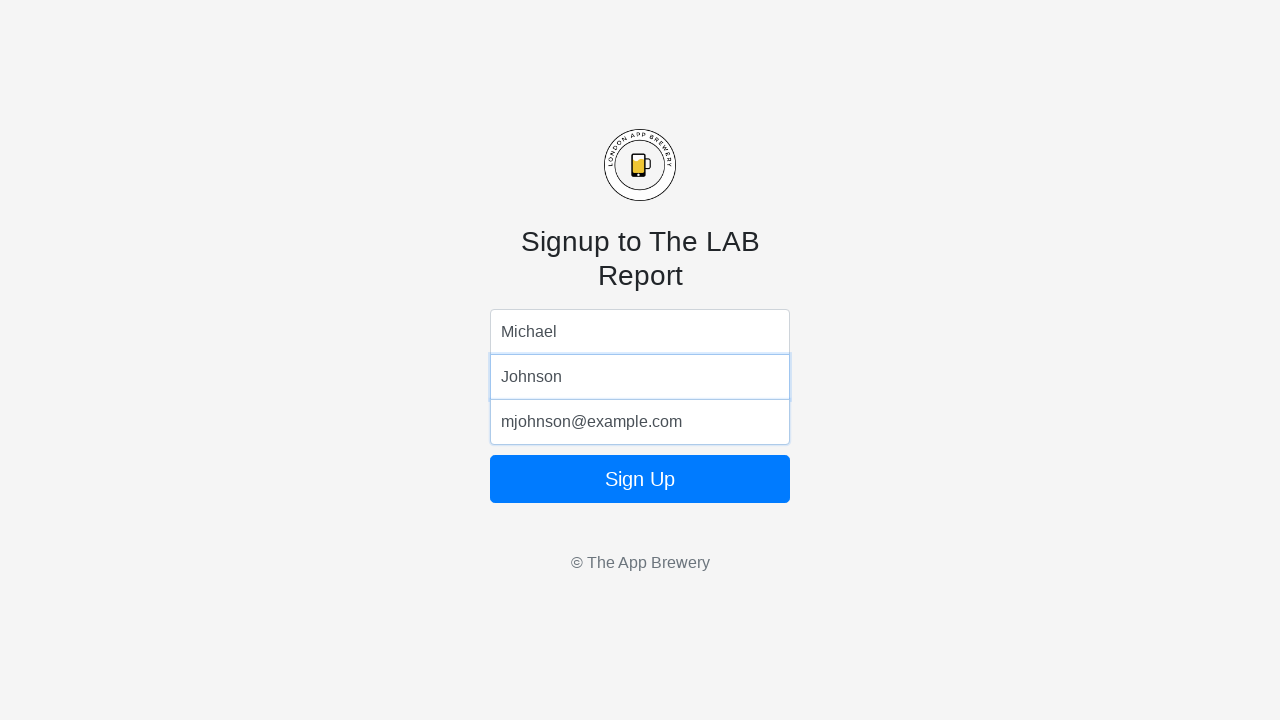

Clicked form submit button at (640, 479) on form button
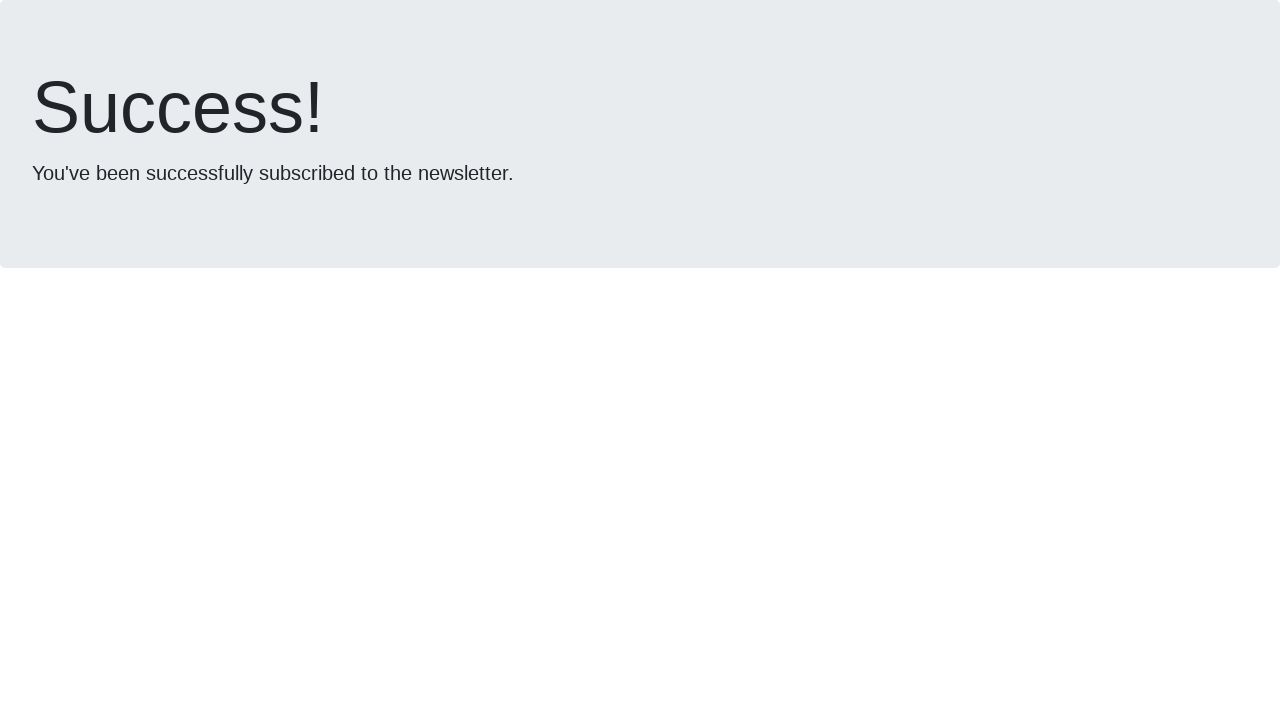

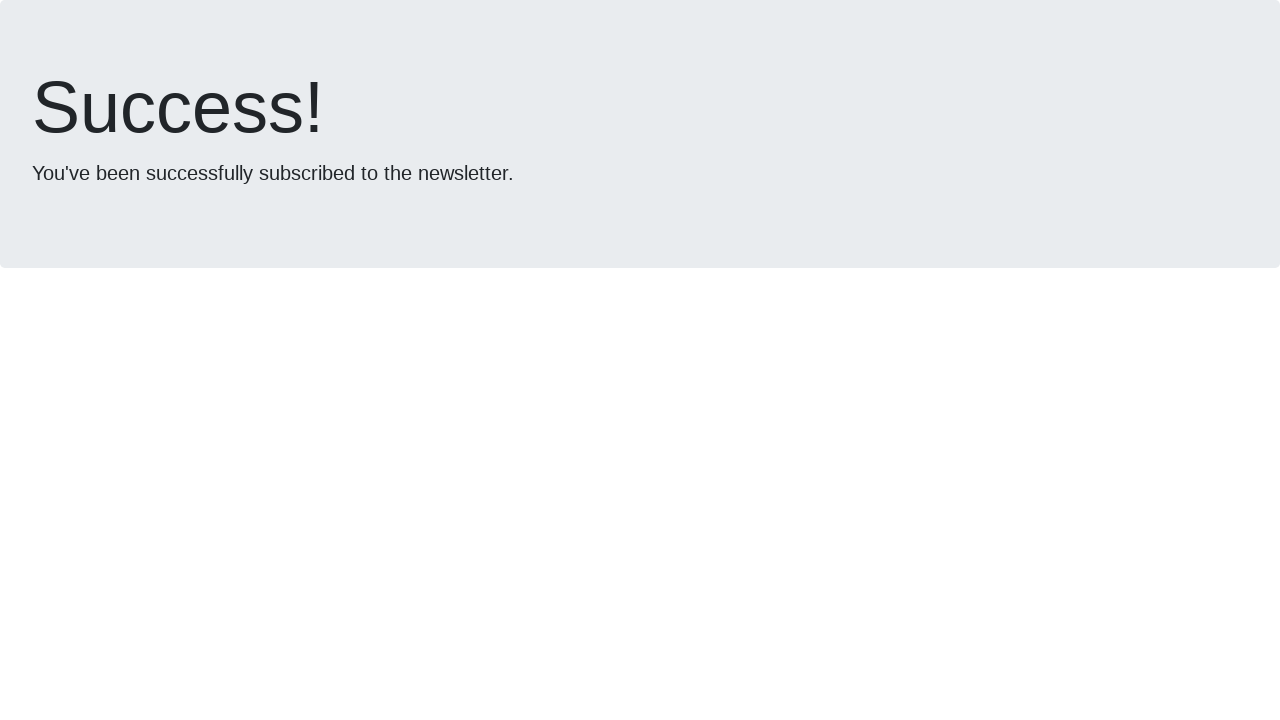